Tests basic browser navigation to Edureka website, maximizes the window, and verifies the page loads by checking the URL and title are accessible.

Starting URL: https://www.edureka.co/

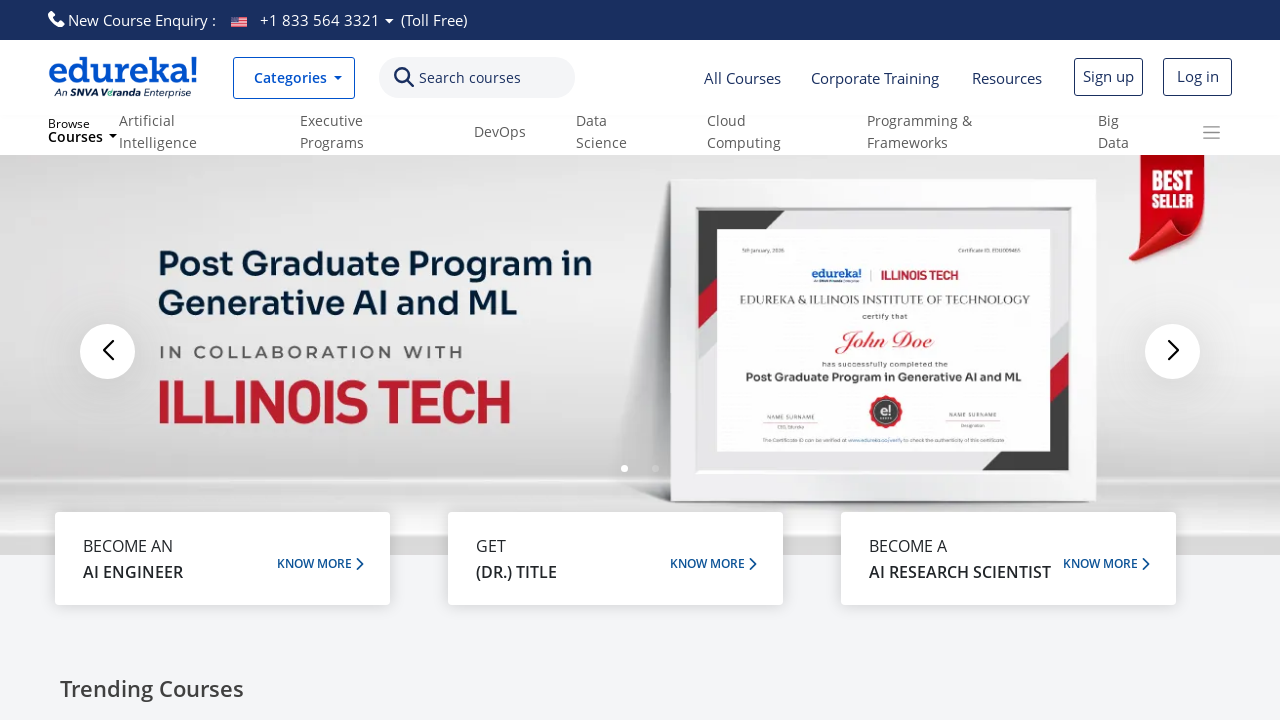

Set viewport size to 1920x1080 to maximize window
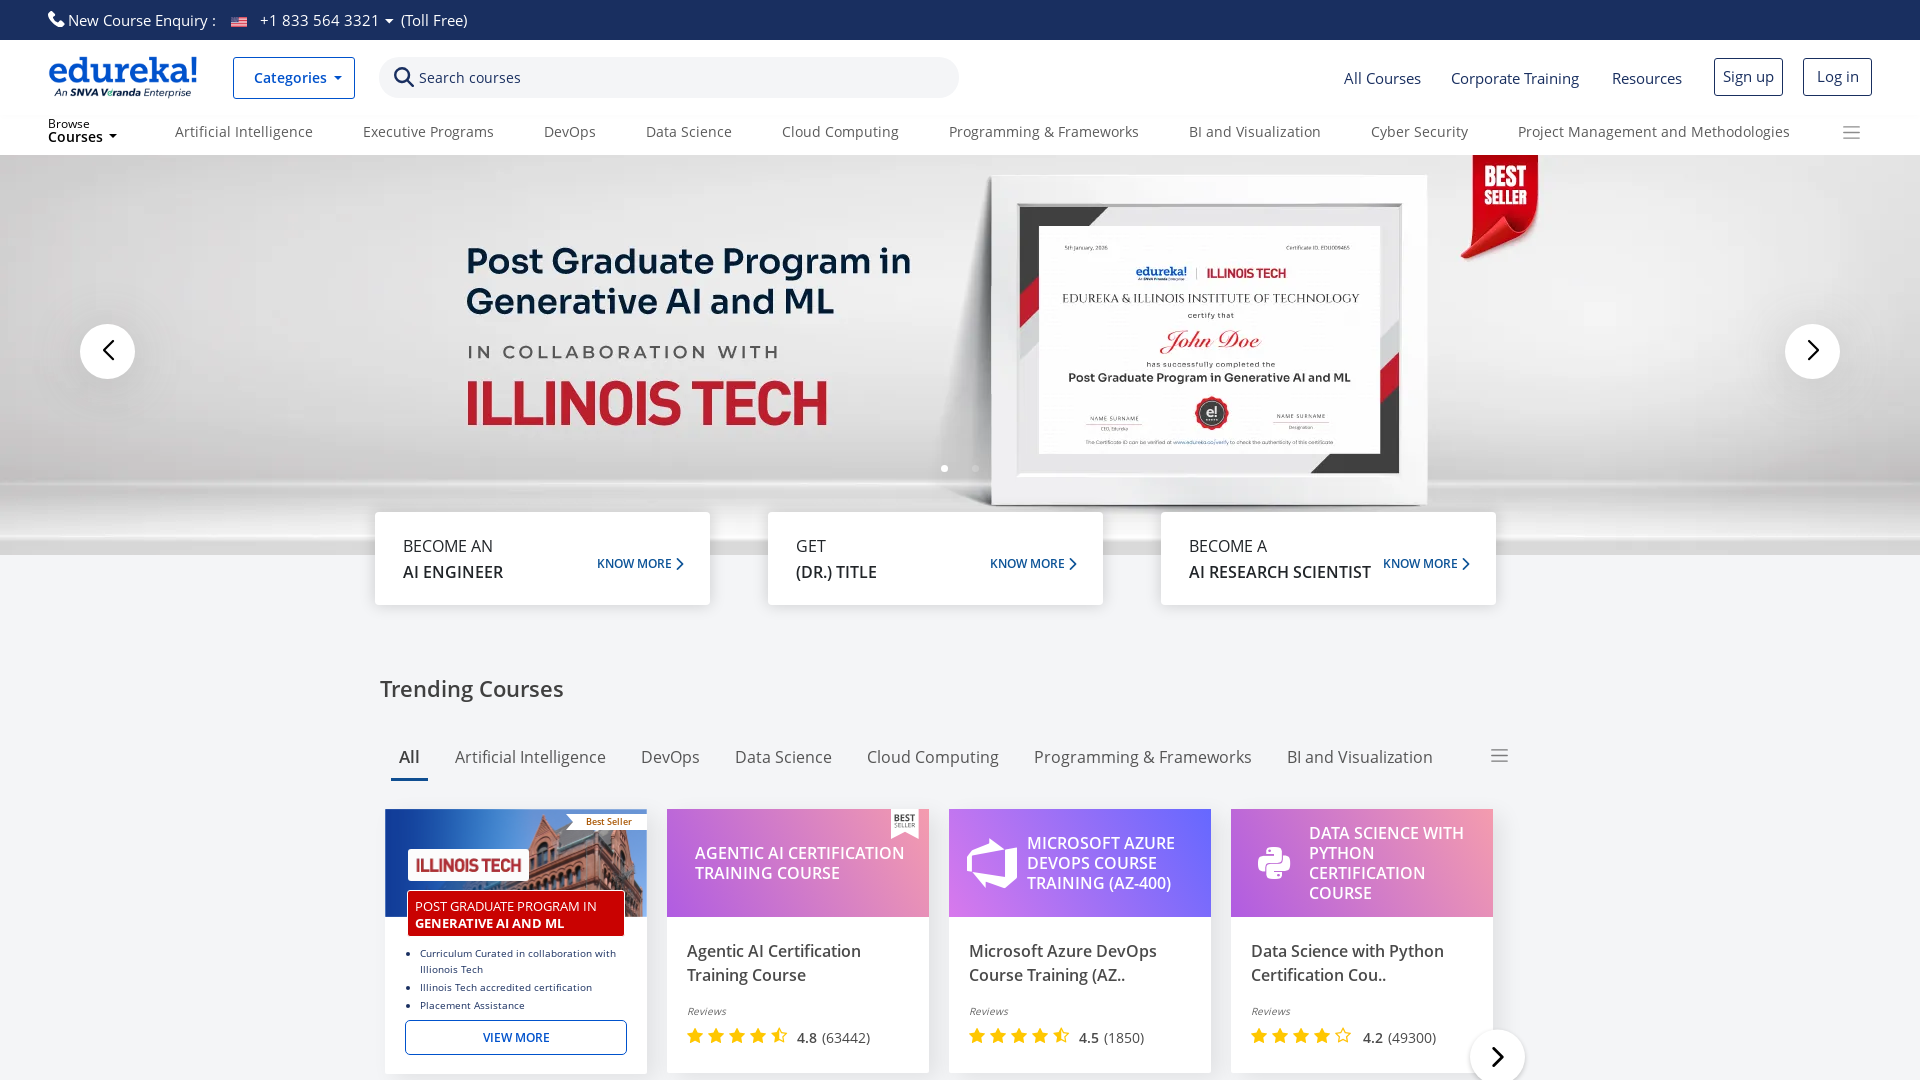

Waited for page to load (domcontentloaded state)
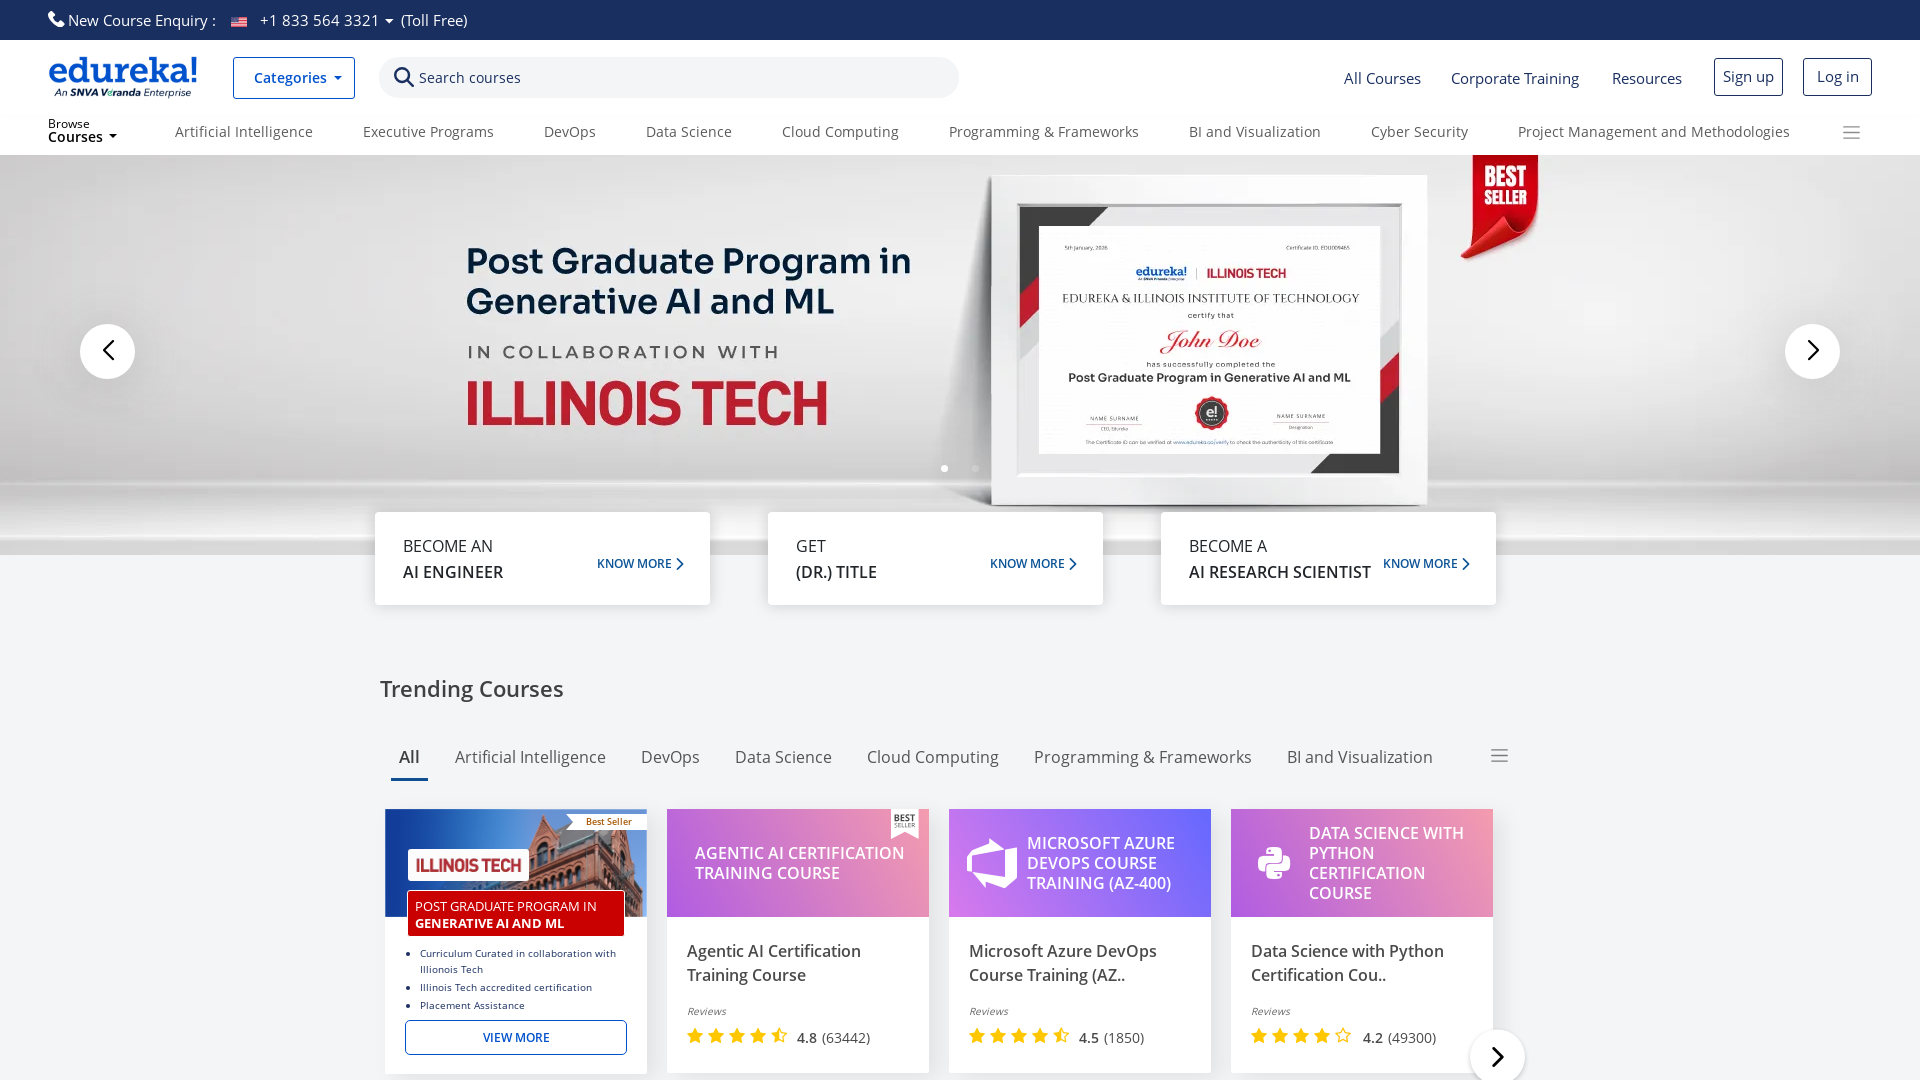

Retrieved current URL: https://www.edureka.co/
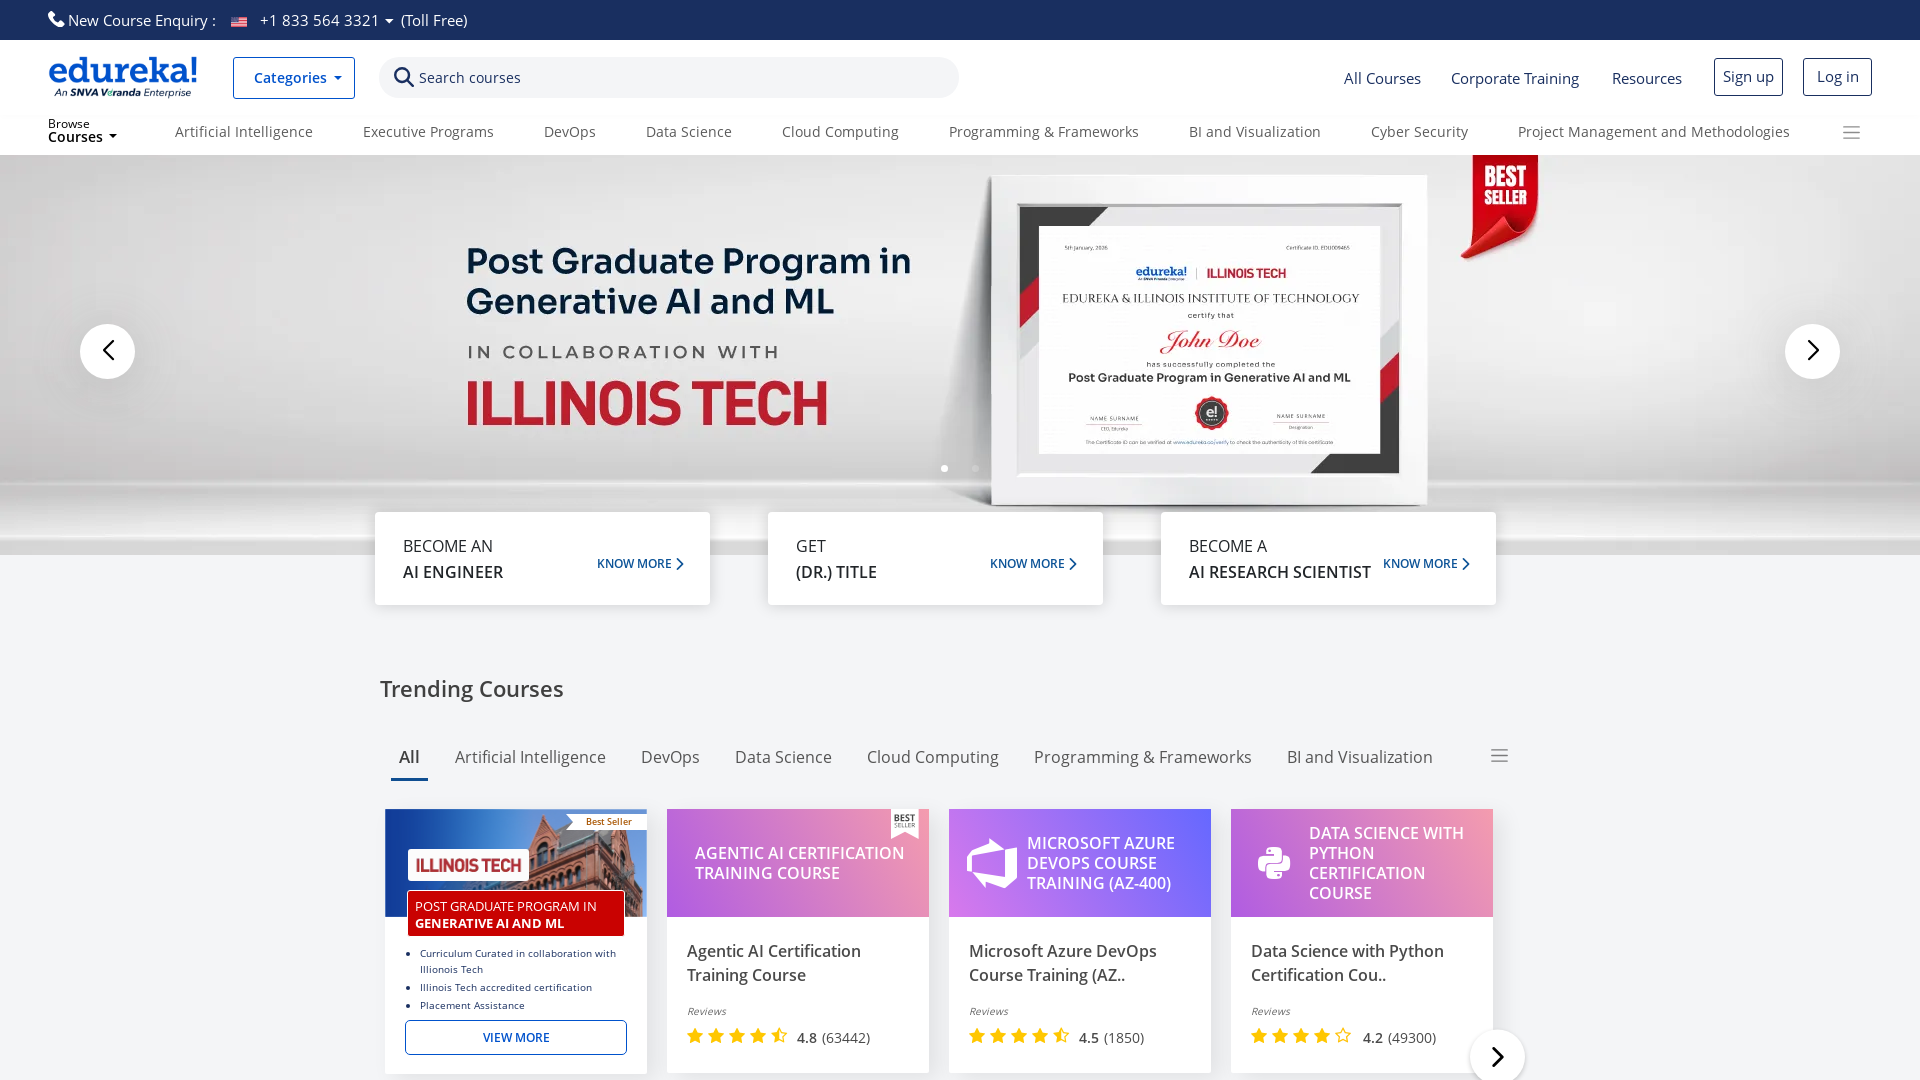

Retrieved page title: Instructor-Led Online Training with 24X7 Lifetime Support | Edureka
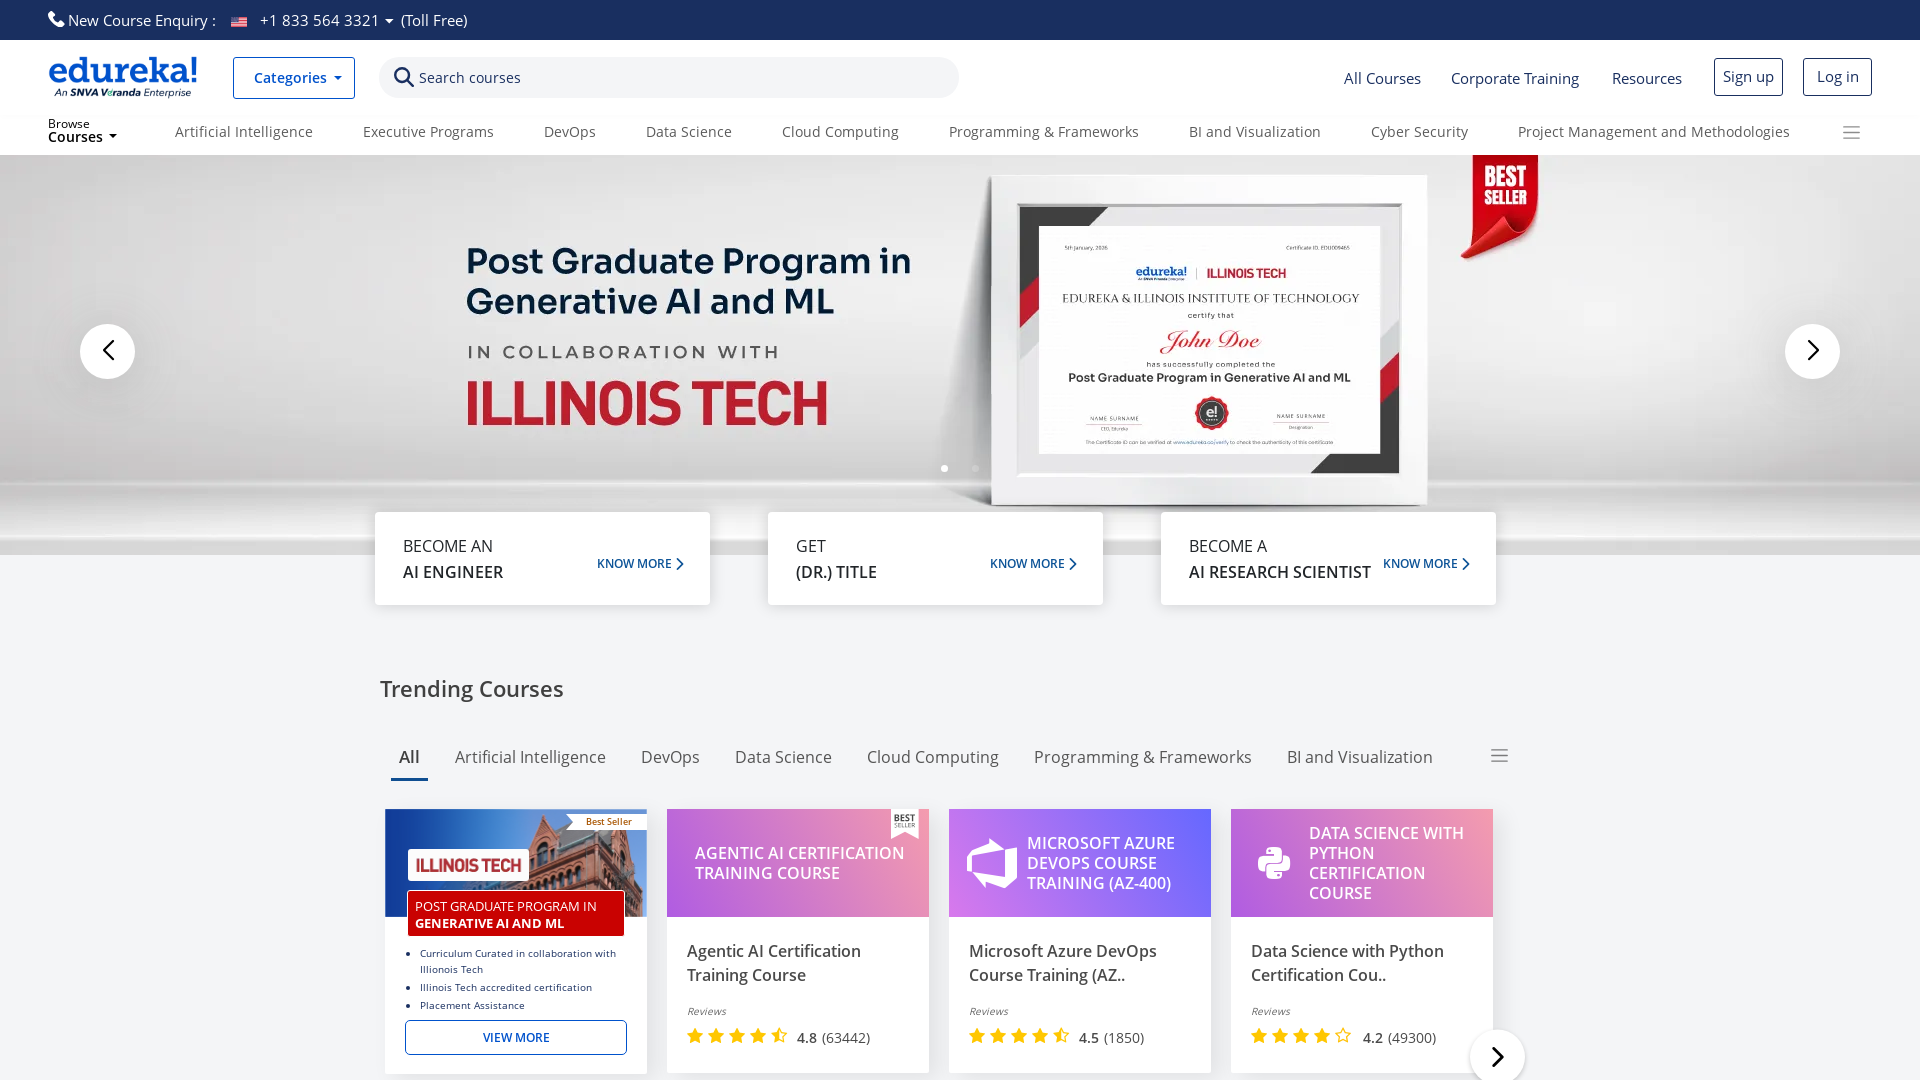

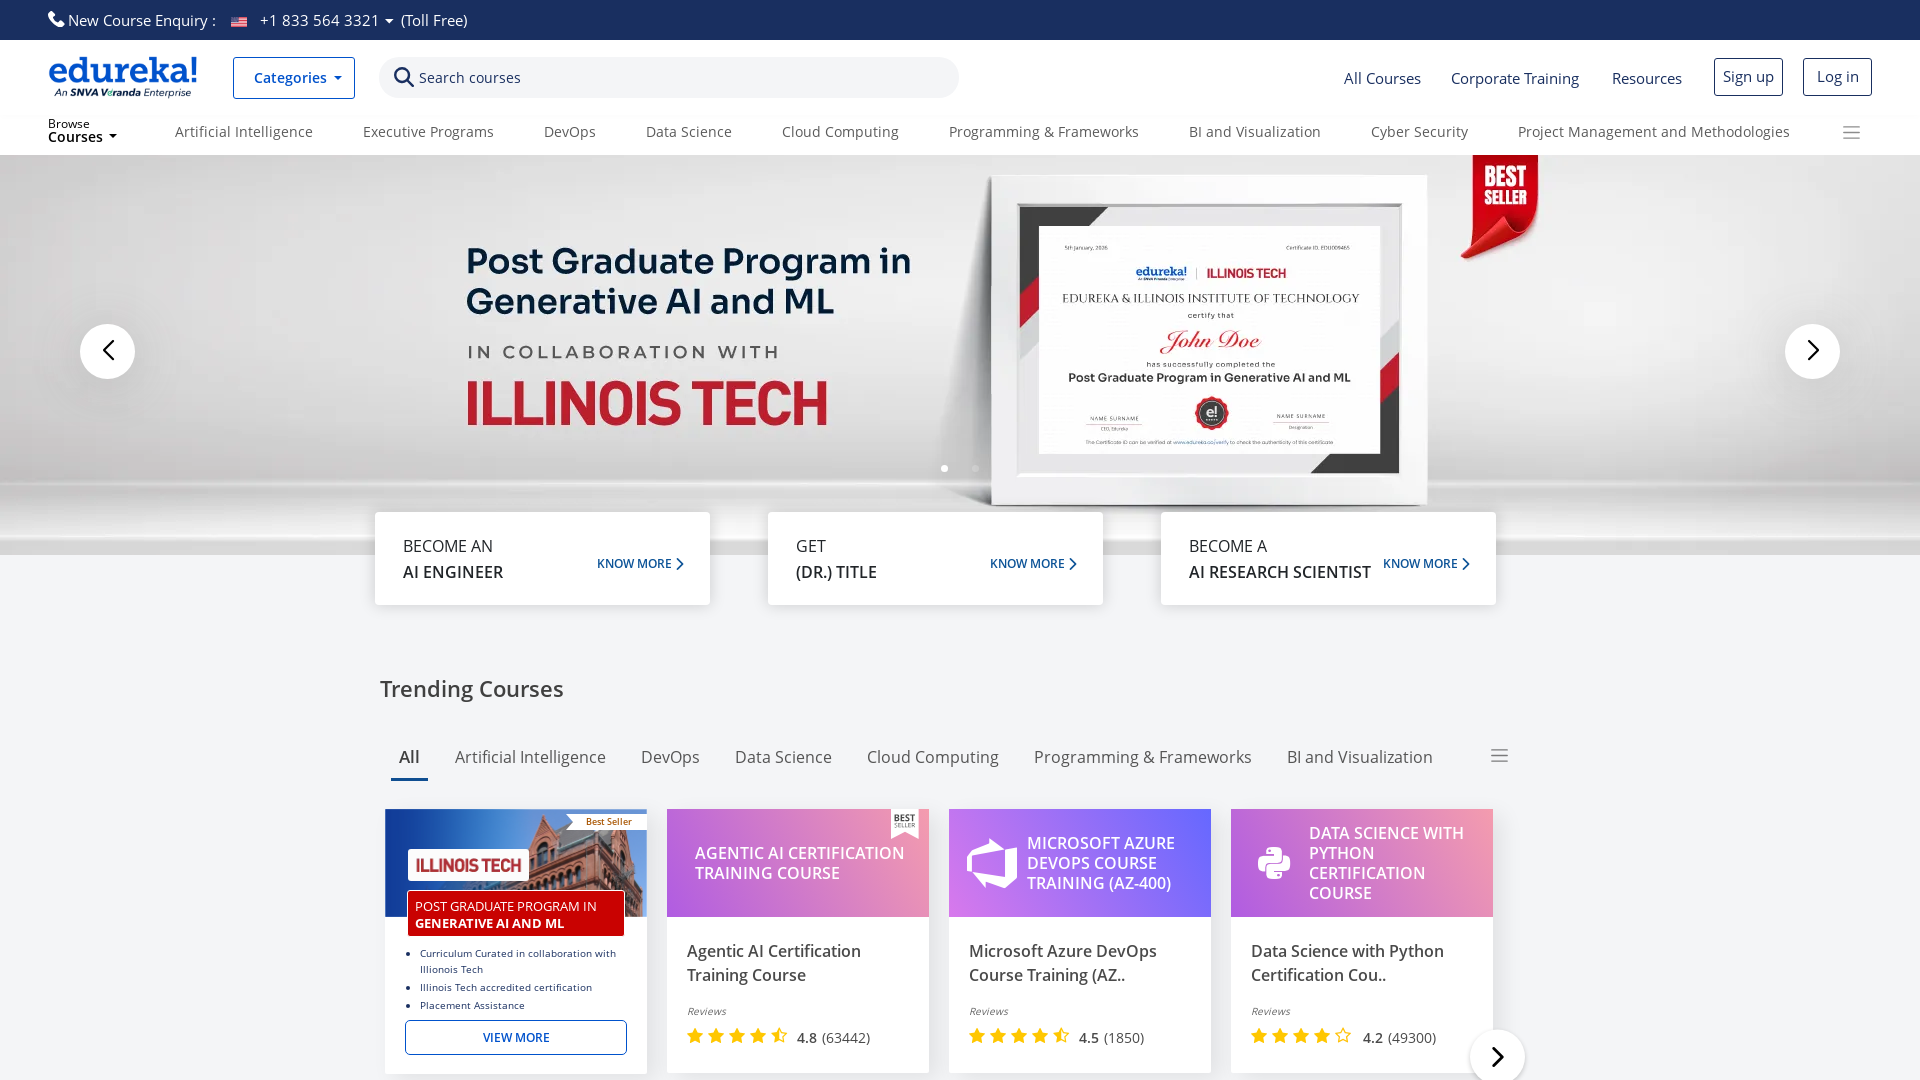